Tests a checkout form by filling in billing address fields (first name, last name, username, address, email), selecting country and state dropdowns, entering payment information (card name, number, expiration, CVV), and submitting the form.

Starting URL: https://getbootstrap.com/docs/4.0/examples/checkout/

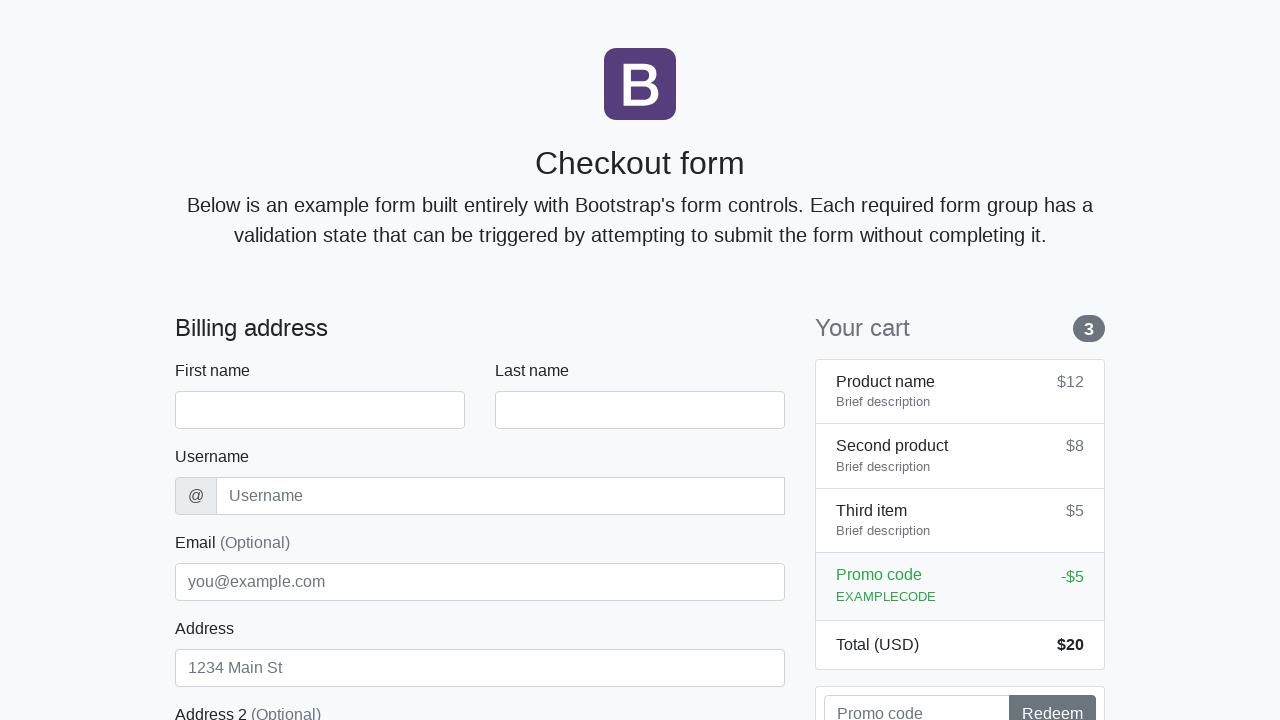

Waited for checkout form to load
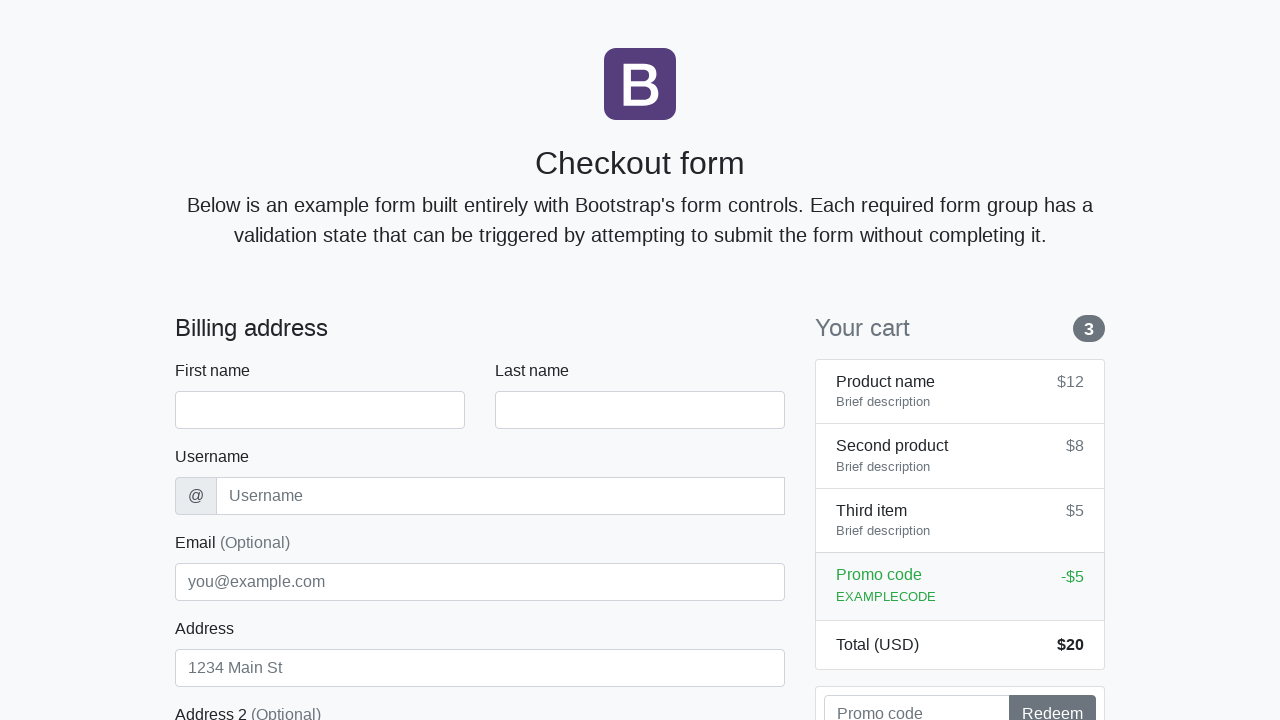

Filled first name field with 'Marcus' on #firstName
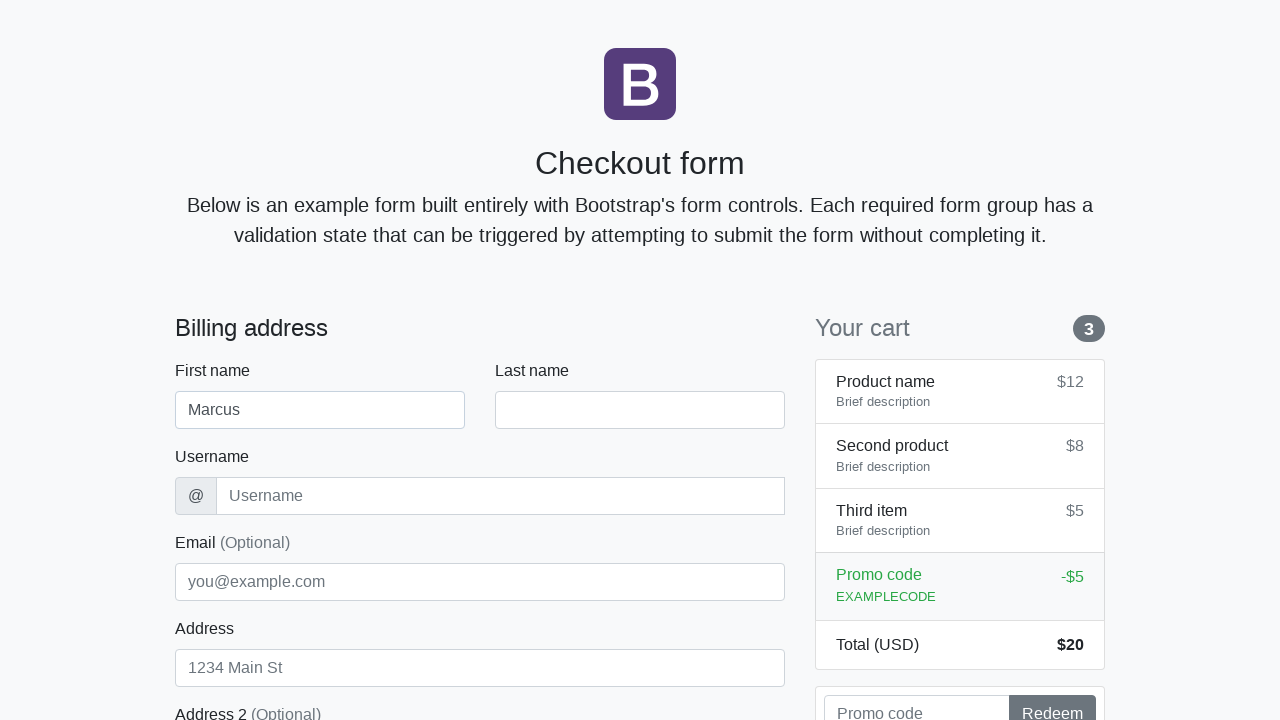

Filled last name field with 'Thompson' on #lastName
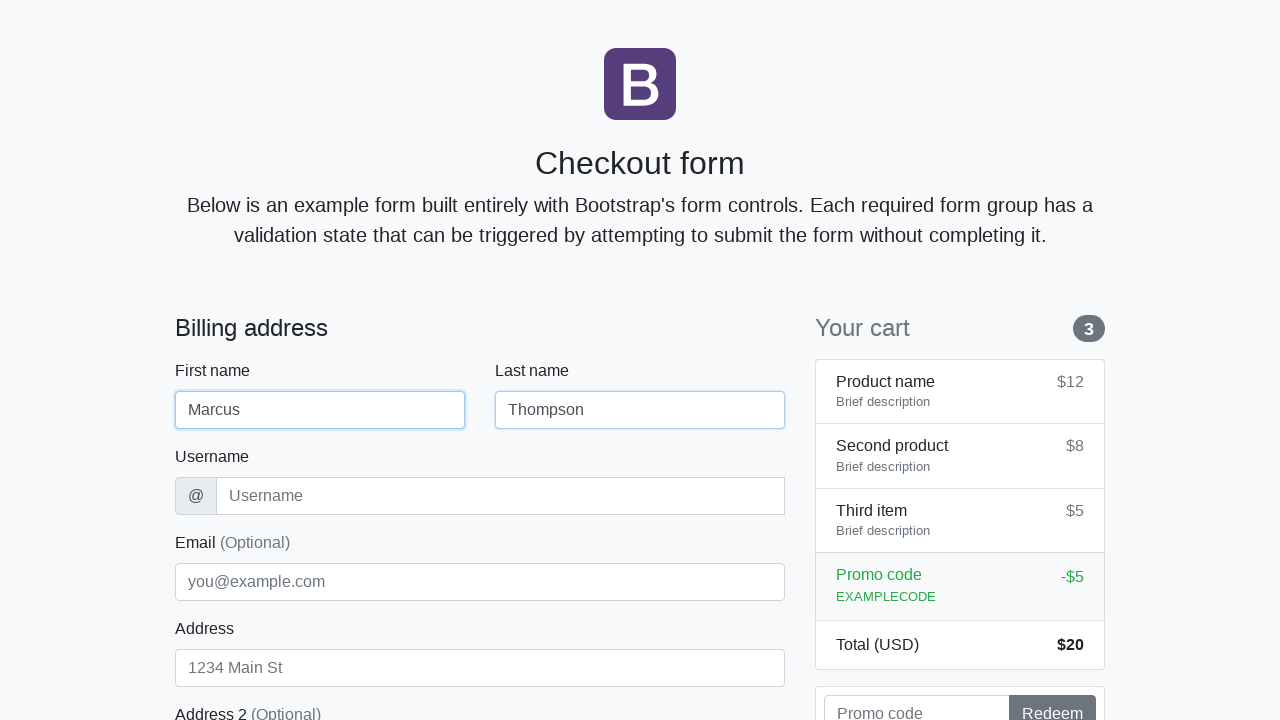

Filled username field with 'mthompson42' on #username
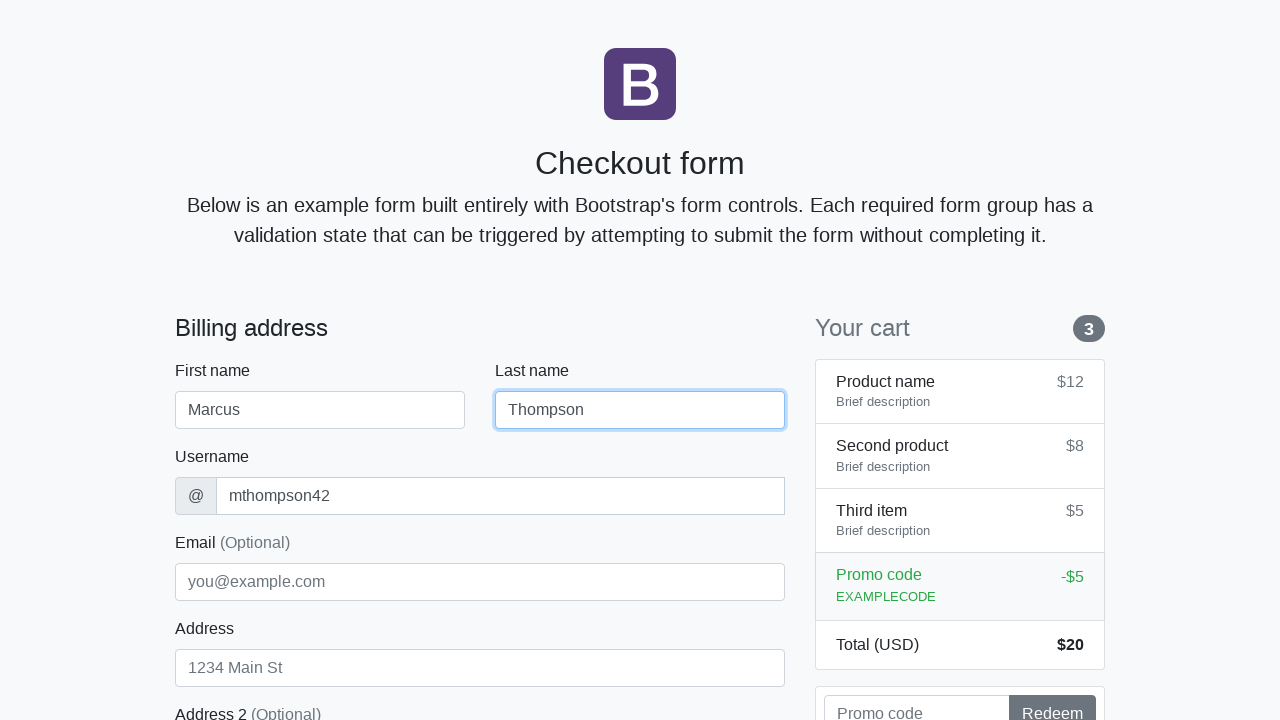

Filled address field with '123 Oak Avenue' on #address
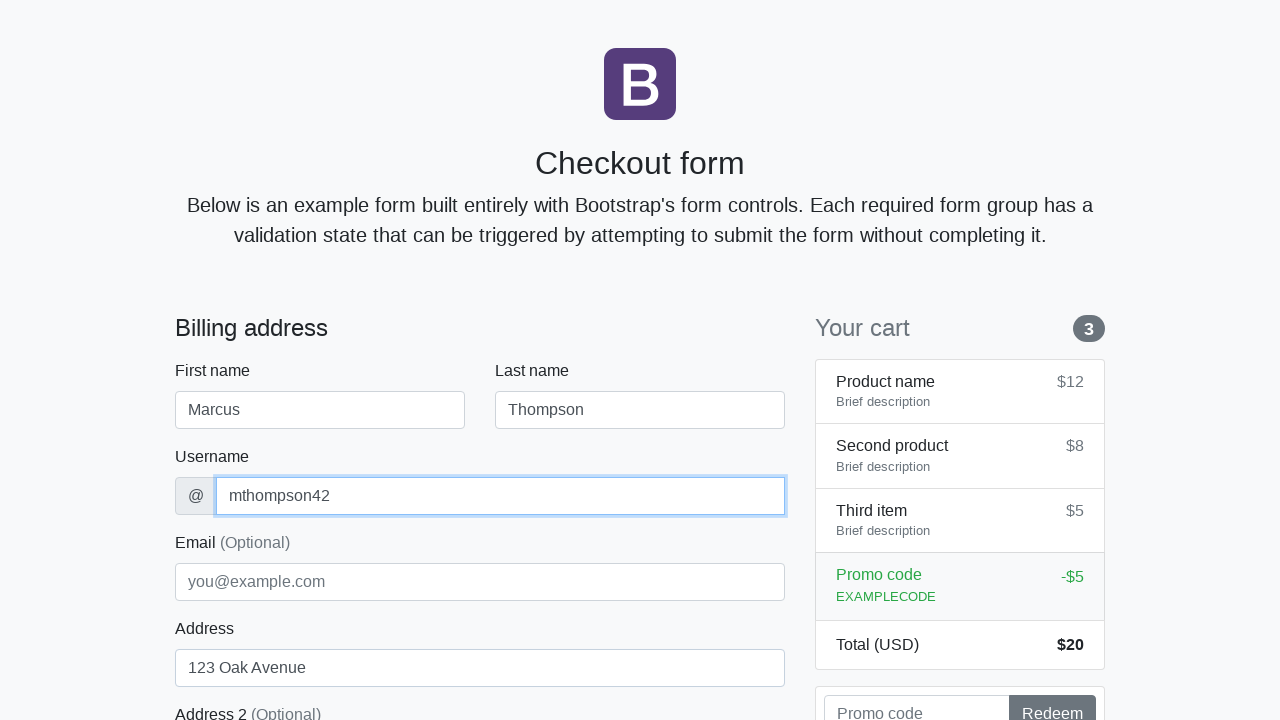

Filled email field with 'marcus.thompson@example.com' on #email
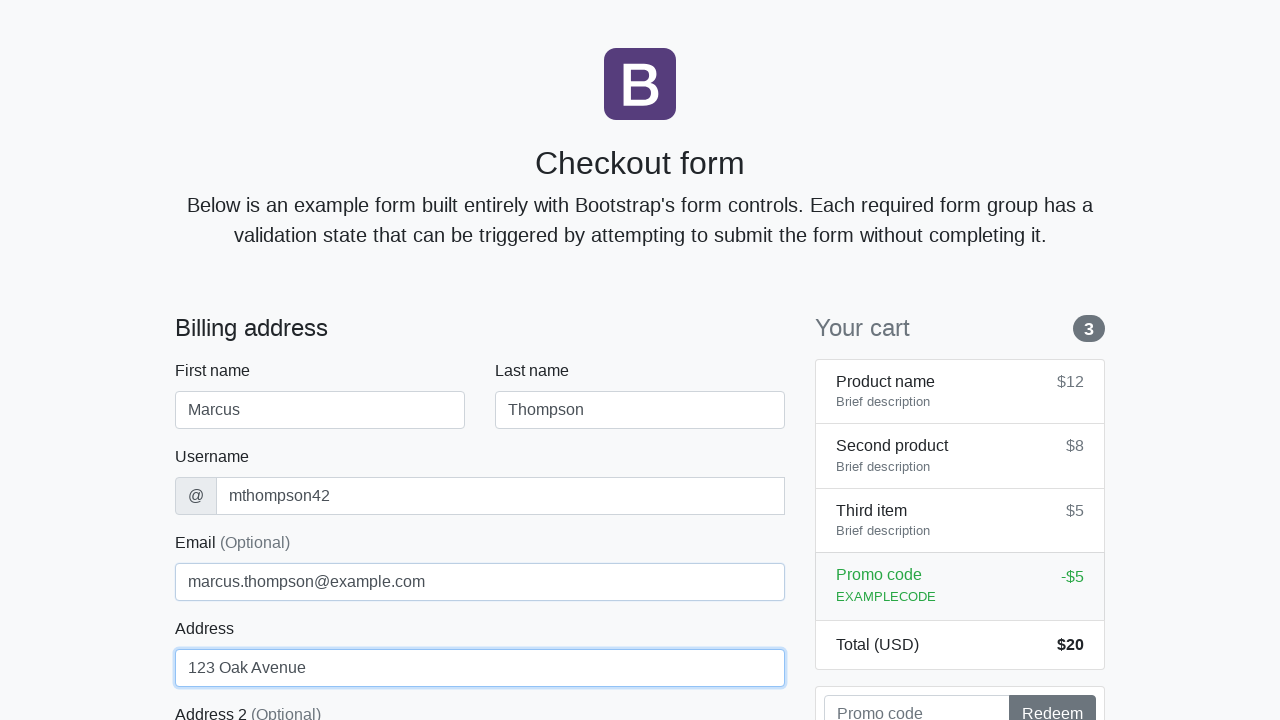

Selected 'United States' from country dropdown on #country
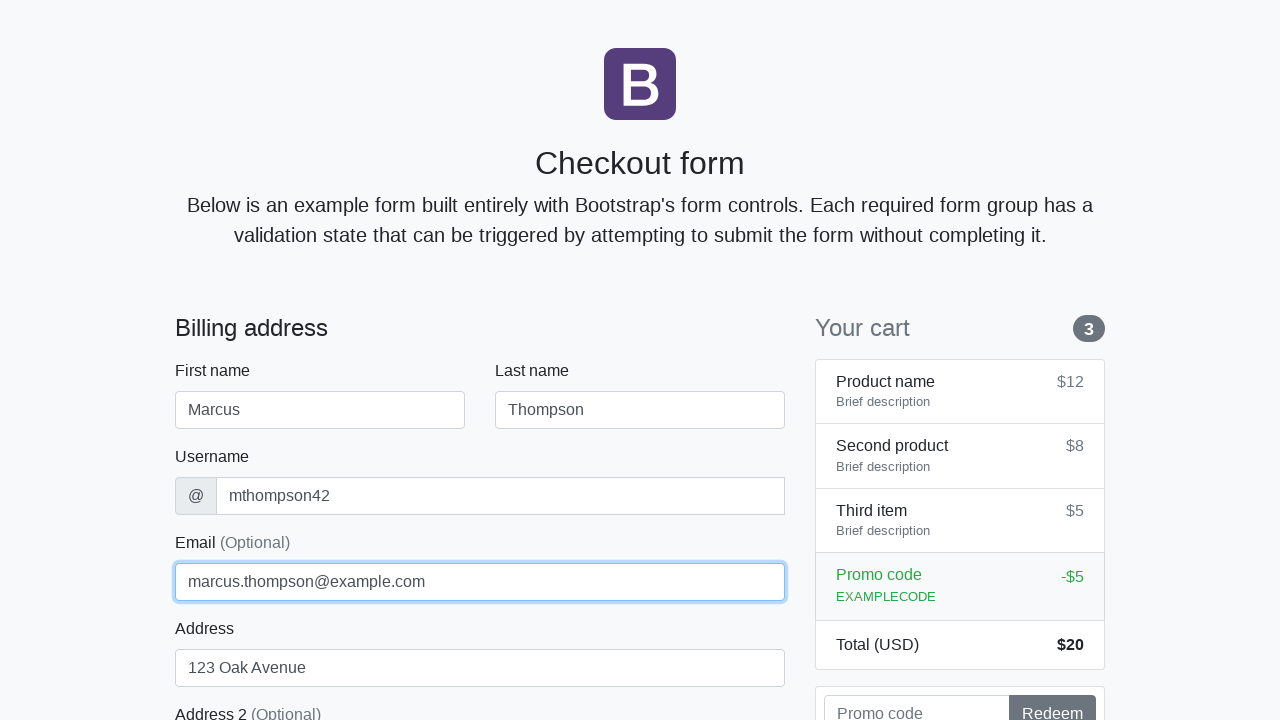

Selected 'California' from state dropdown on #state
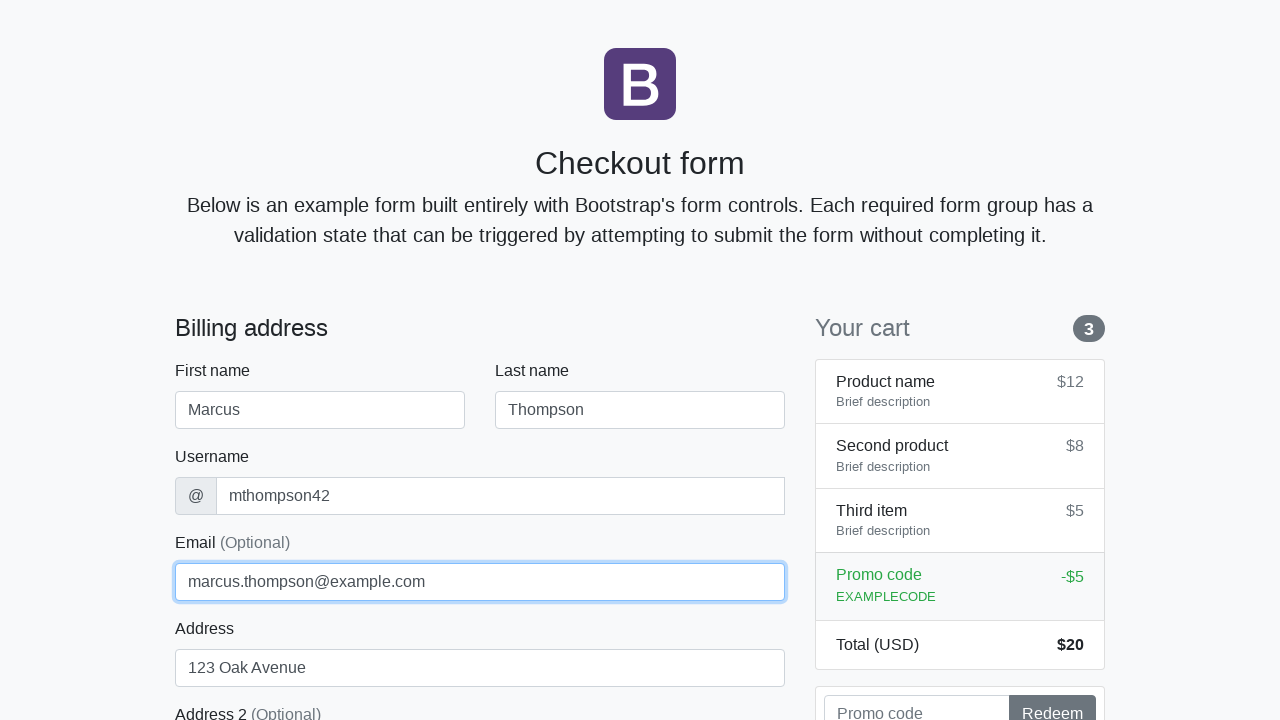

Filled zip code field with '94102' on #zip
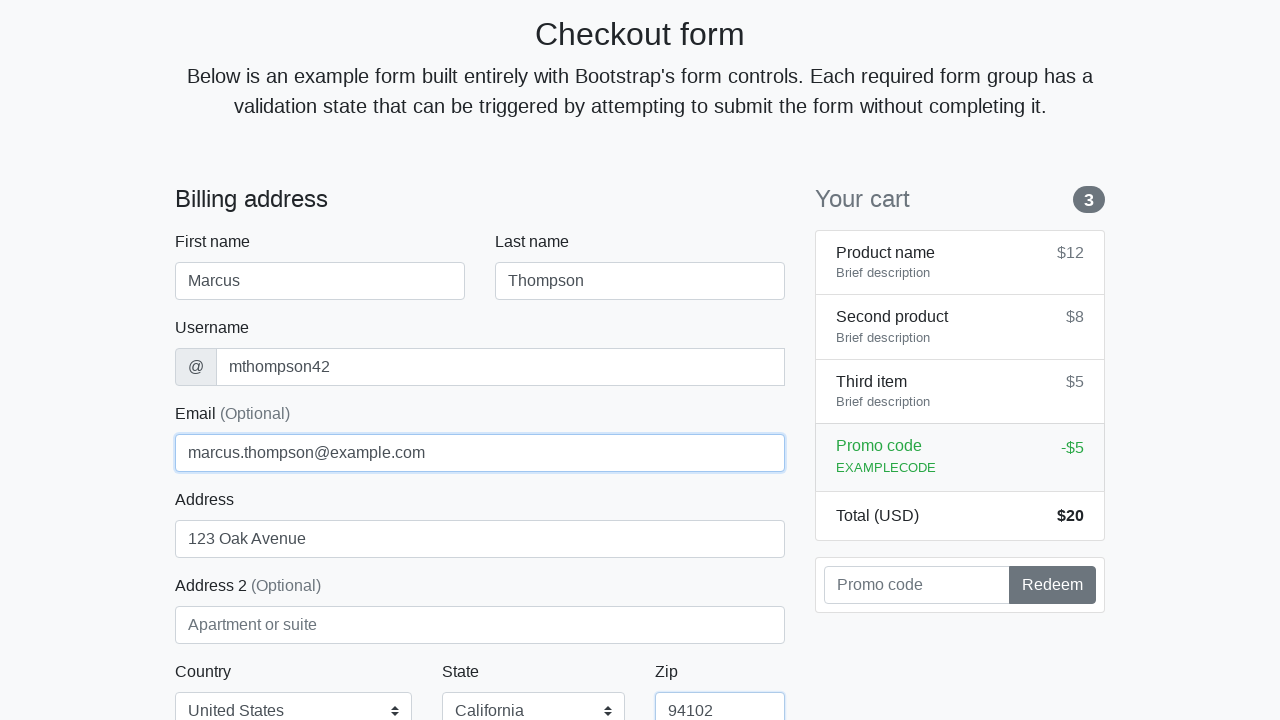

Filled card name field with 'Marcus Thompson' on #cc-name
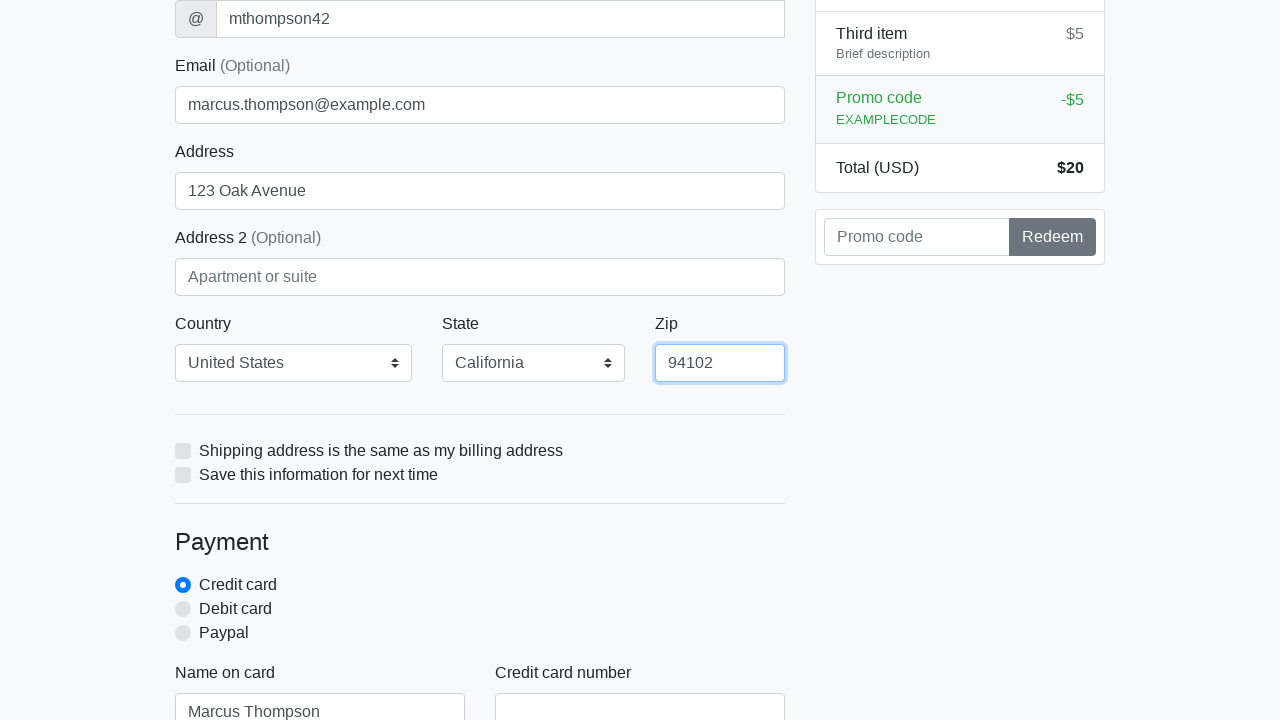

Filled card number field with '4532015112830366' on #cc-number
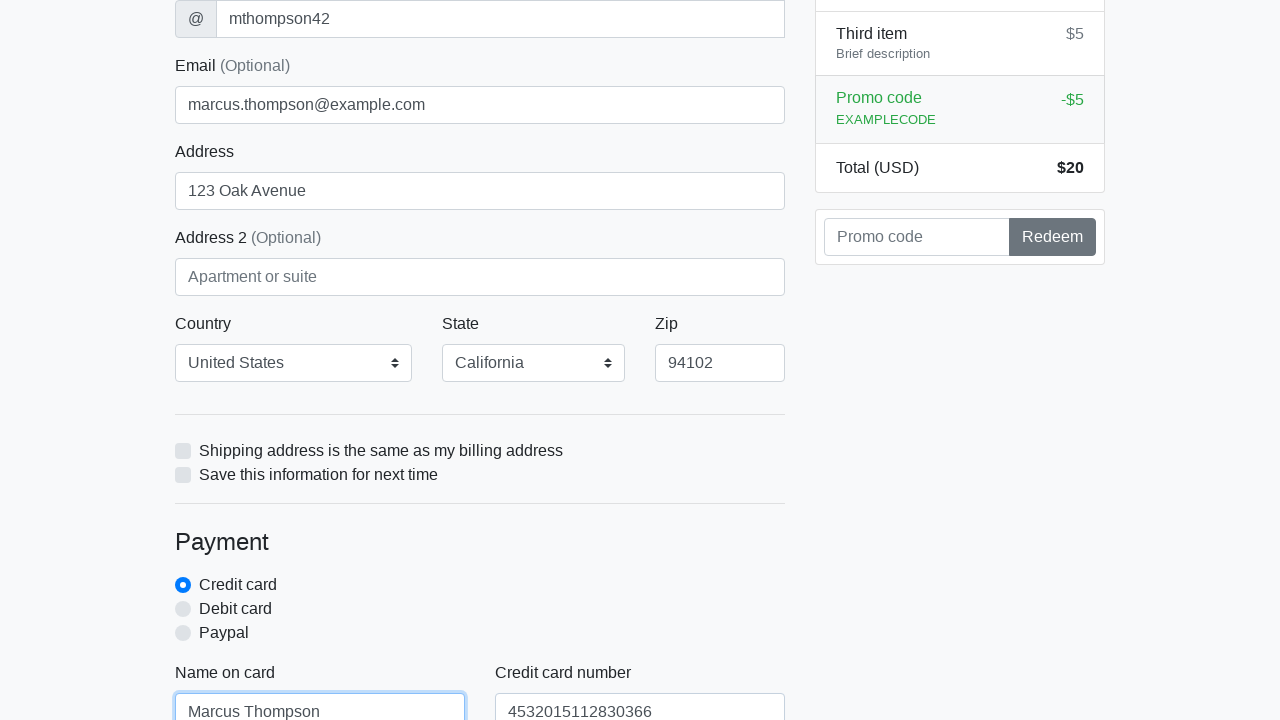

Filled card expiration field with '12/2025' on #cc-expiration
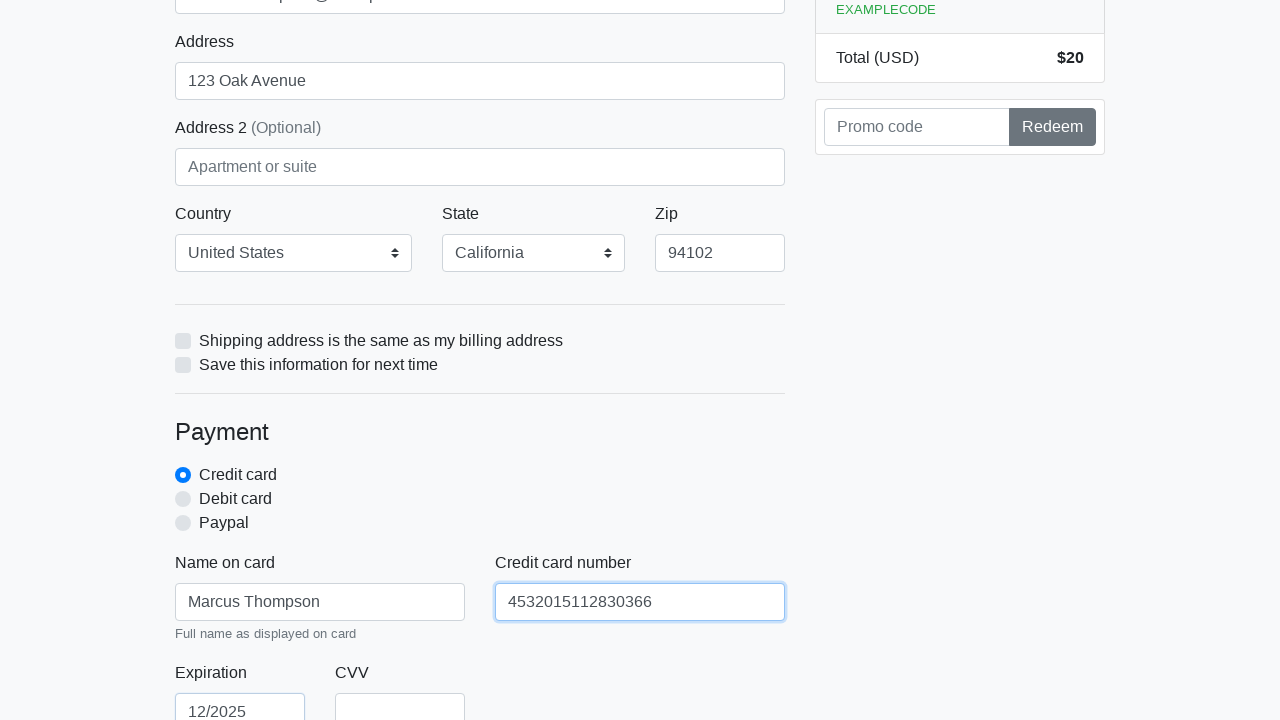

Filled card CVV field with '742' on #cc-cvv
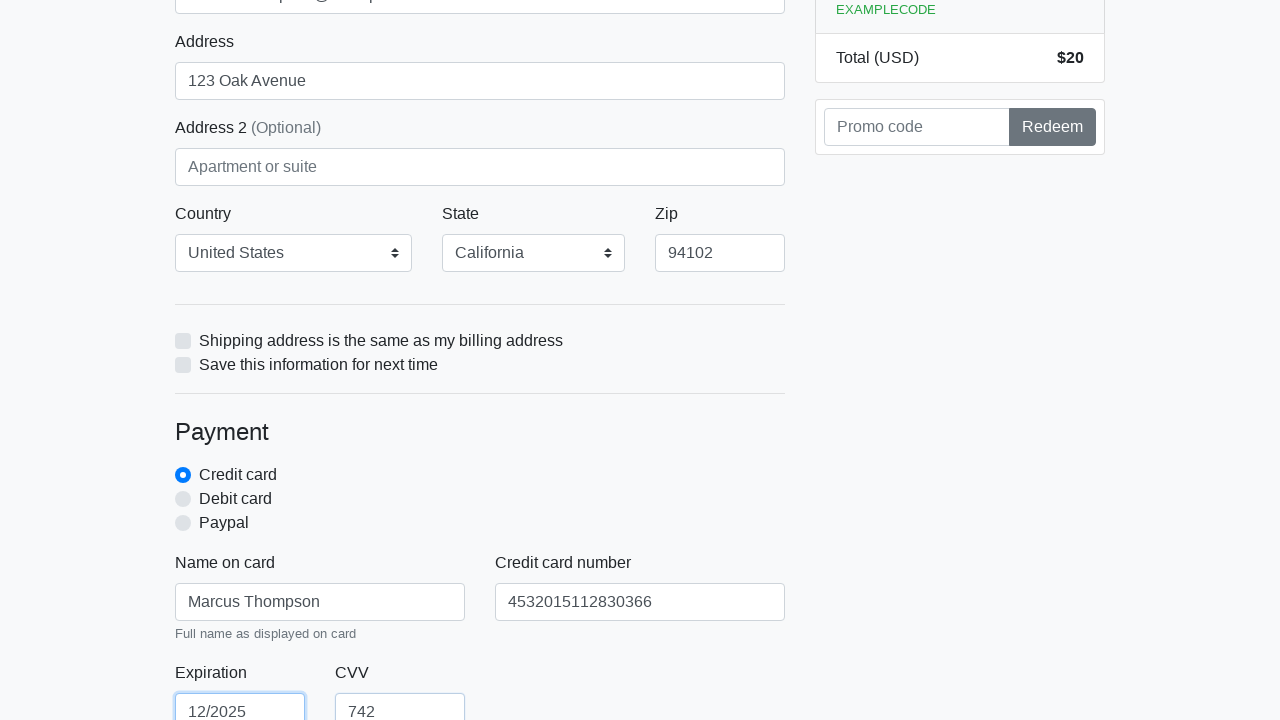

Clicked submit button to complete checkout at (480, 500) on xpath=/html/body/div/div[2]/div[2]/form/button
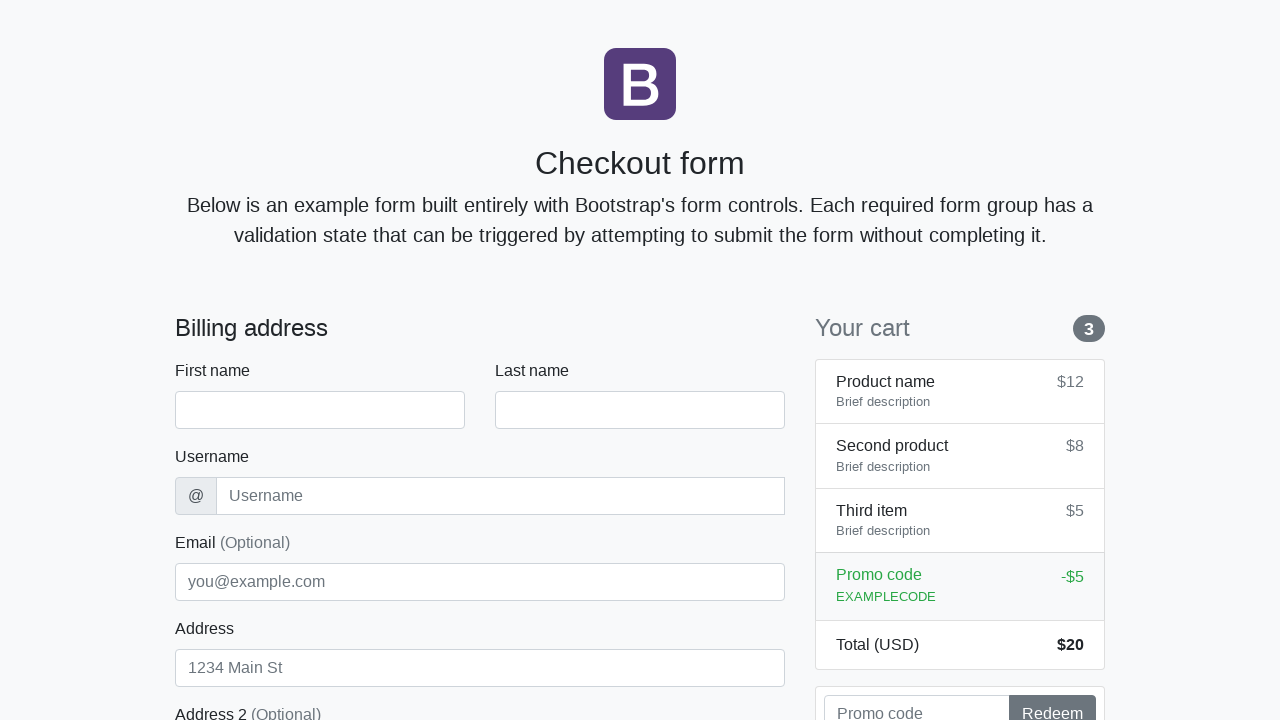

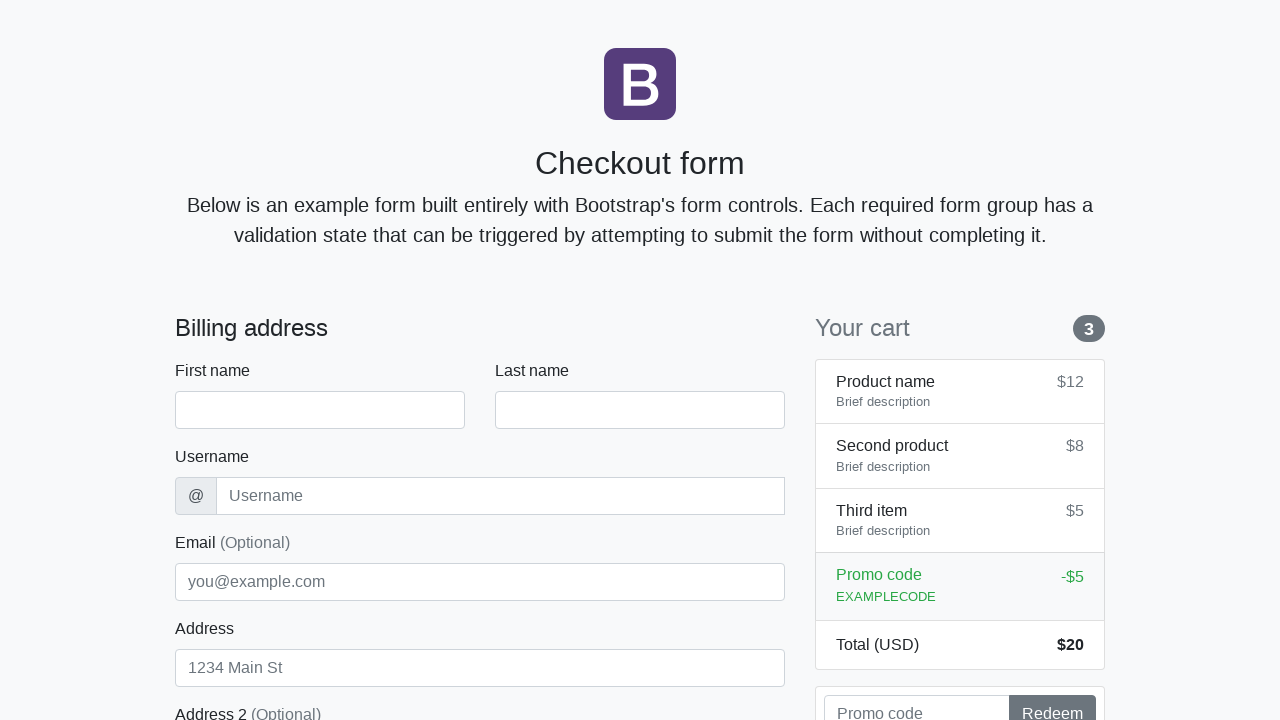